Navigates to a test page and retrieves the text/value from an input field element to verify its content.

Starting URL: https://softwaretestingpro.github.io/Automation/Beginner/B-1.06-ValueInput.html

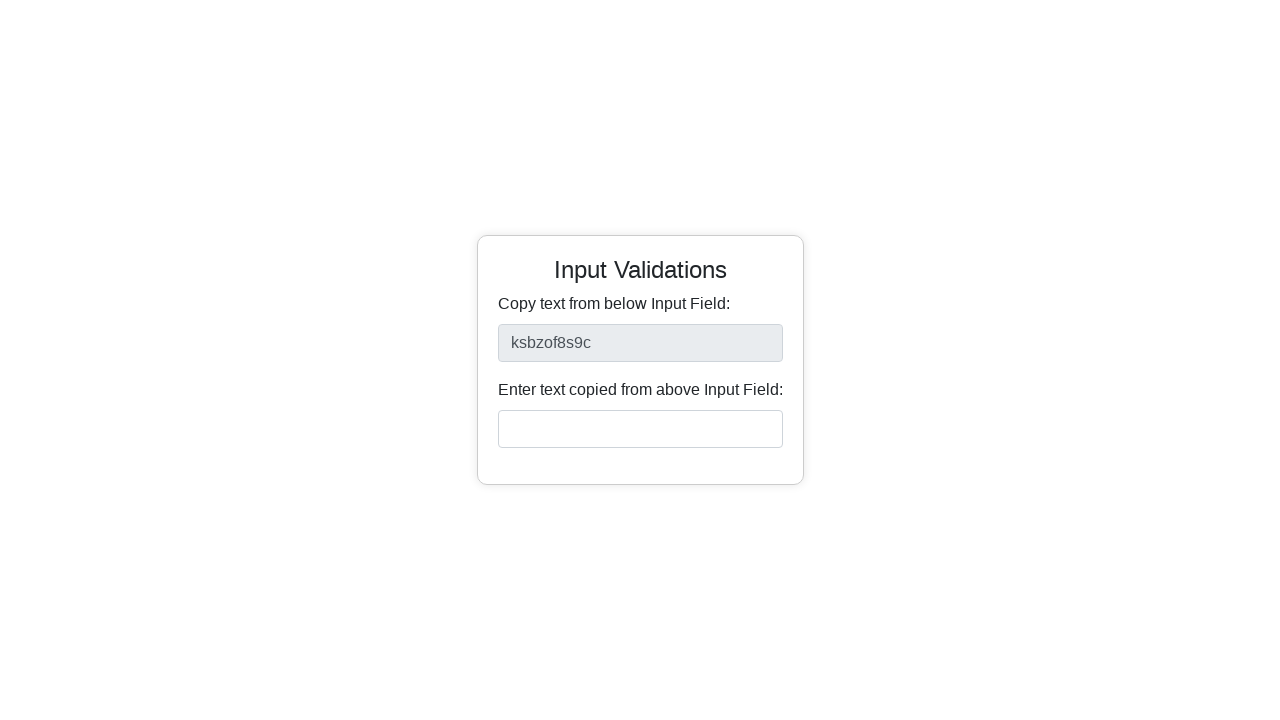

Navigated to test page for value input verification
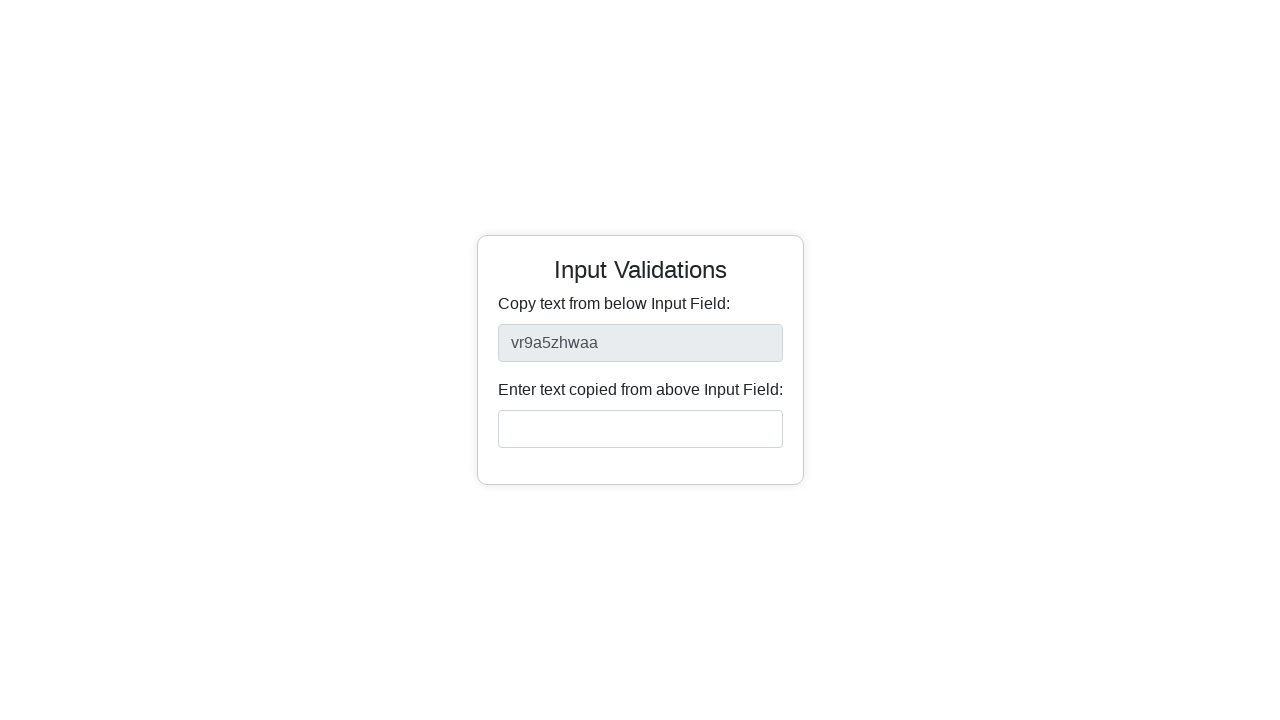

Input field element loaded and ready
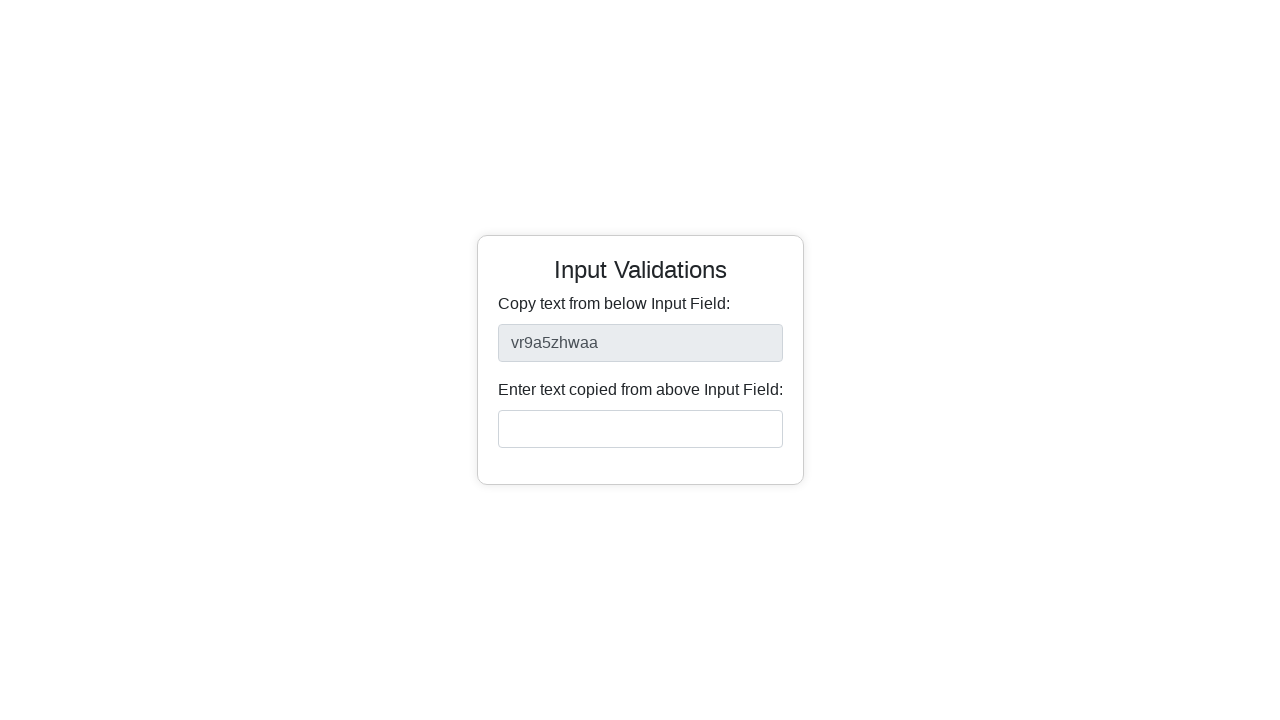

Retrieved input field value: 'vr9a5zhwaa'
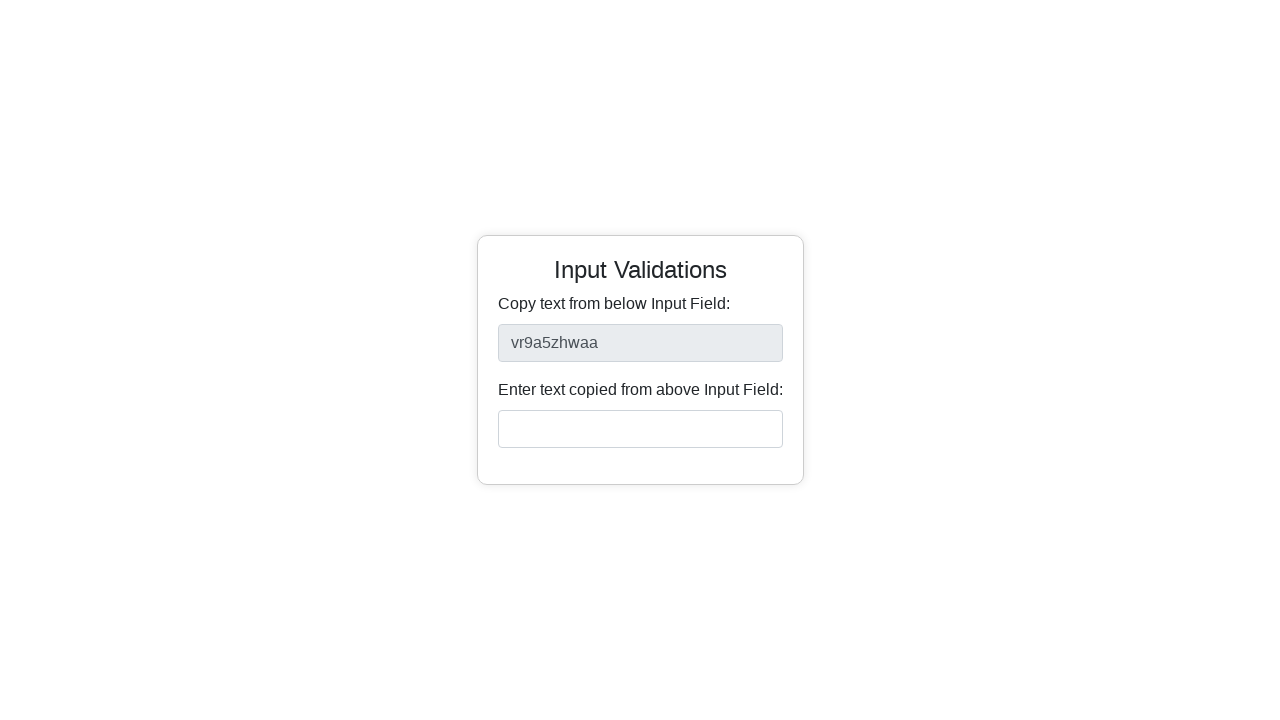

Verified input field visibility status: True
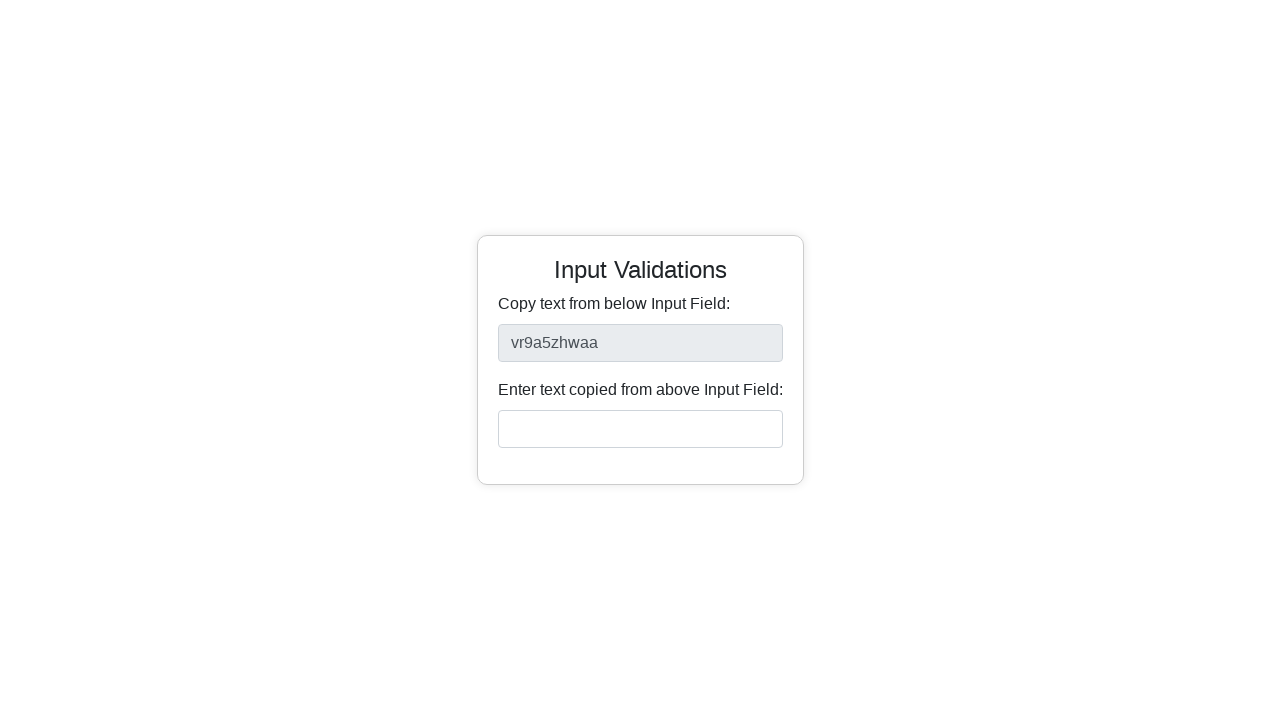

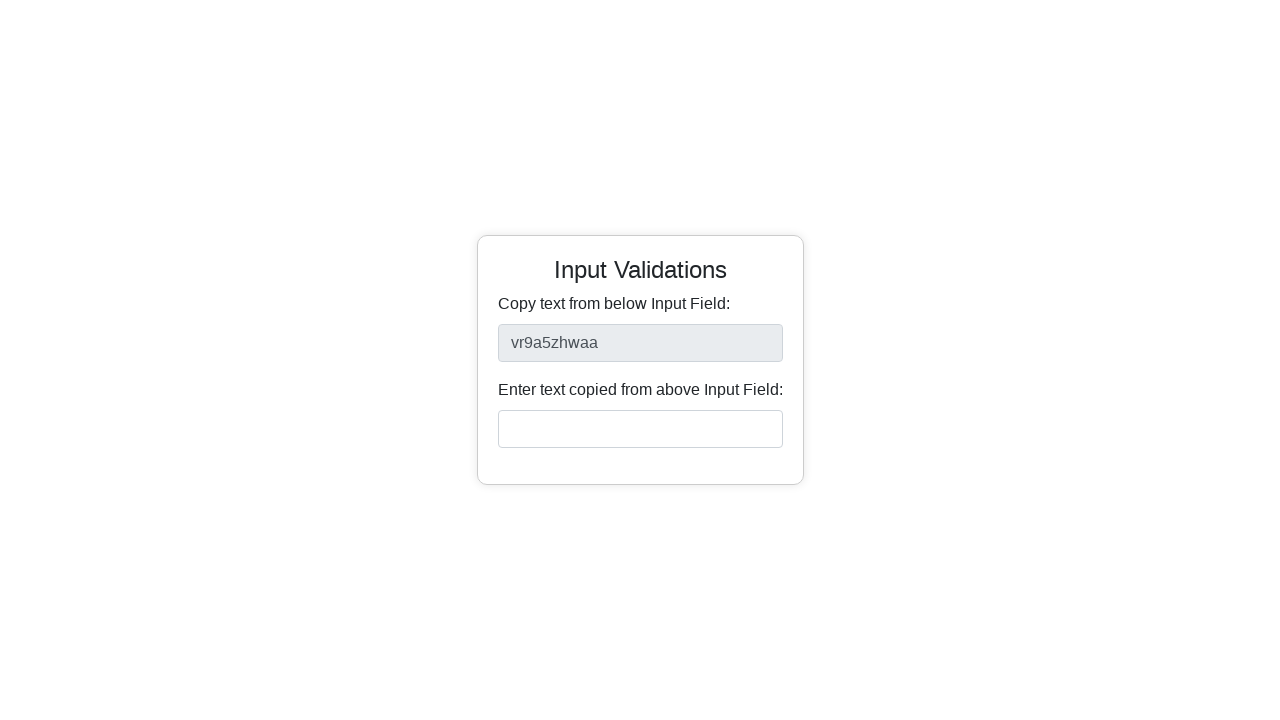